Tests clicking on a "Non-Breaking Space" link and then clicking a button that contains a non-breaking space character in its text, demonstrating how to handle special characters in element locators.

Starting URL: http://uitestingplayground.com

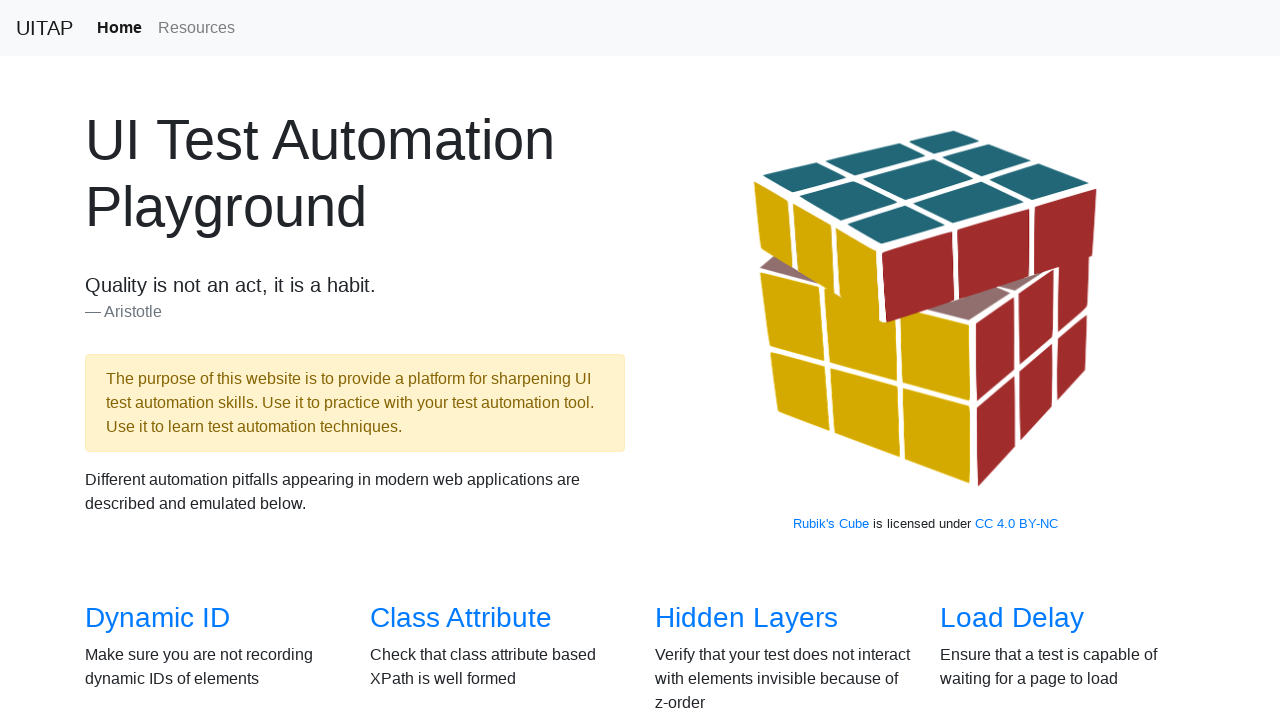

Navigated to UI Testing Playground
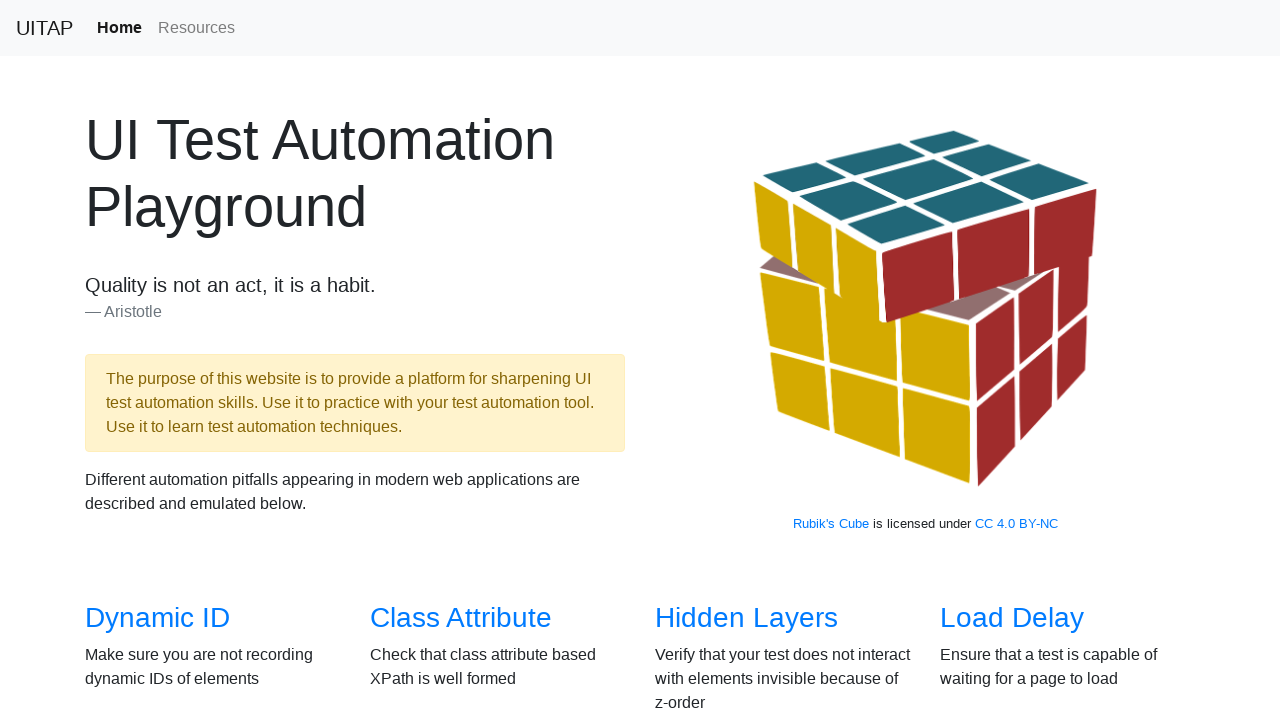

Clicked on the 'Non-Breaking Space' link at (1026, 343) on internal:role=link[name="Non-Breaking Space"i]
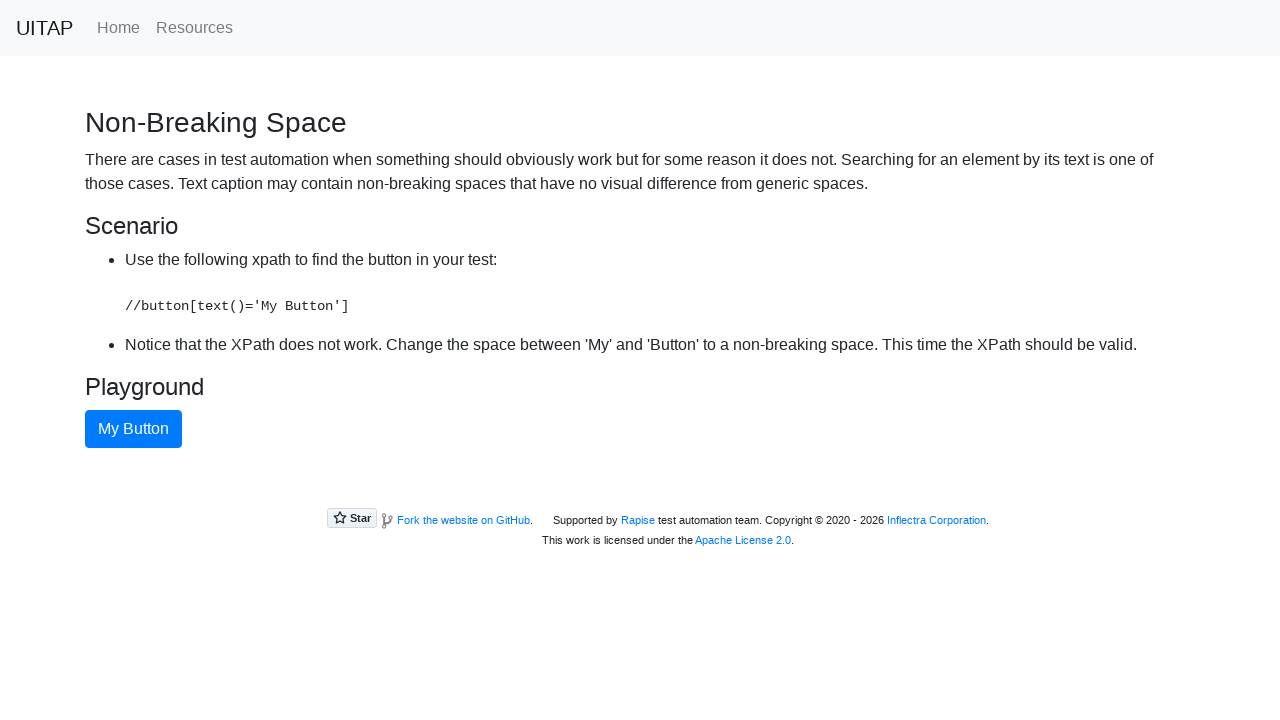

Clicked the button containing non-breaking space character in its text at (134, 429) on xpath=//button[text()='My Button']
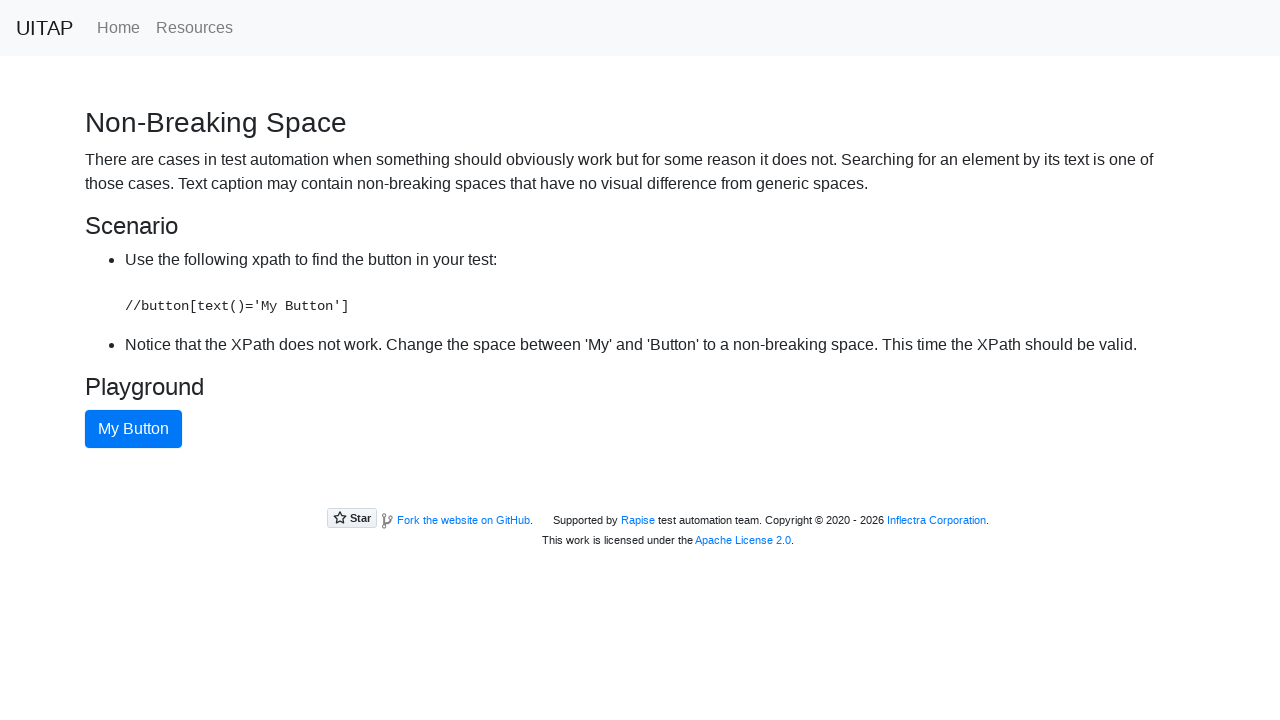

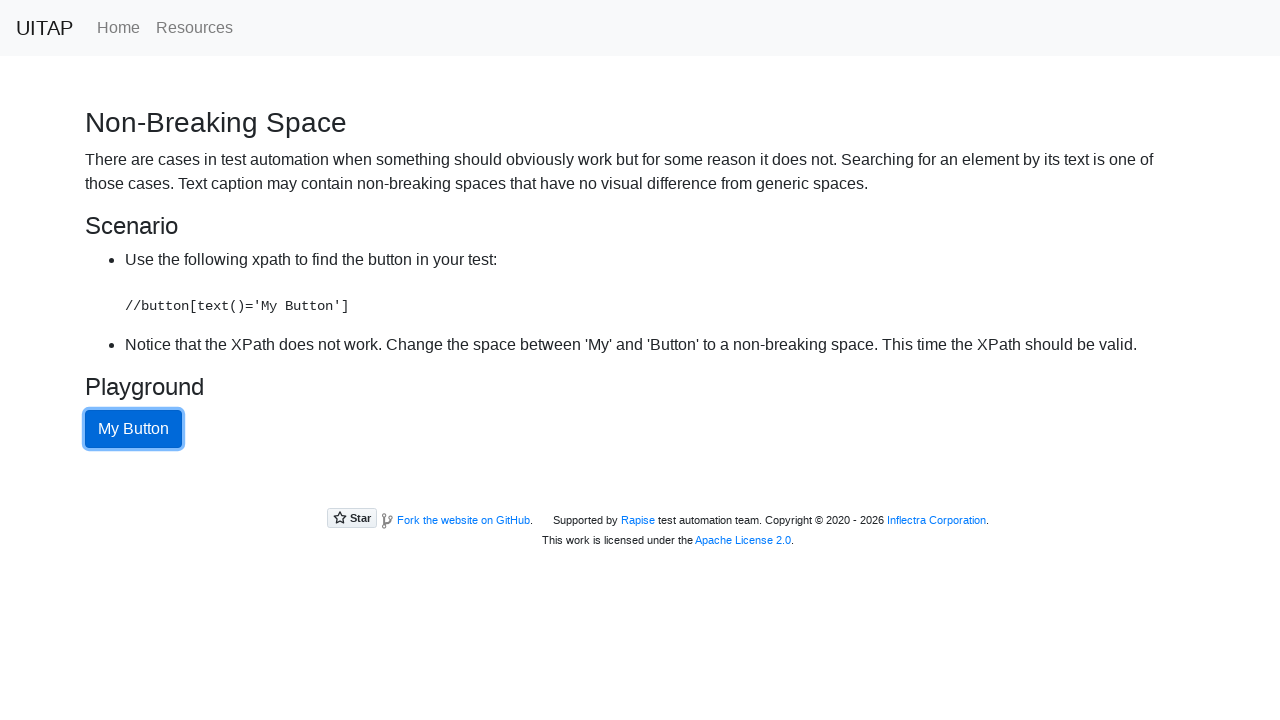